Tests interaction with shadow DOM elements by accessing shadow root and extracting text from shadow content

Starting URL: http://watir.com/examples/shadow_dom.html

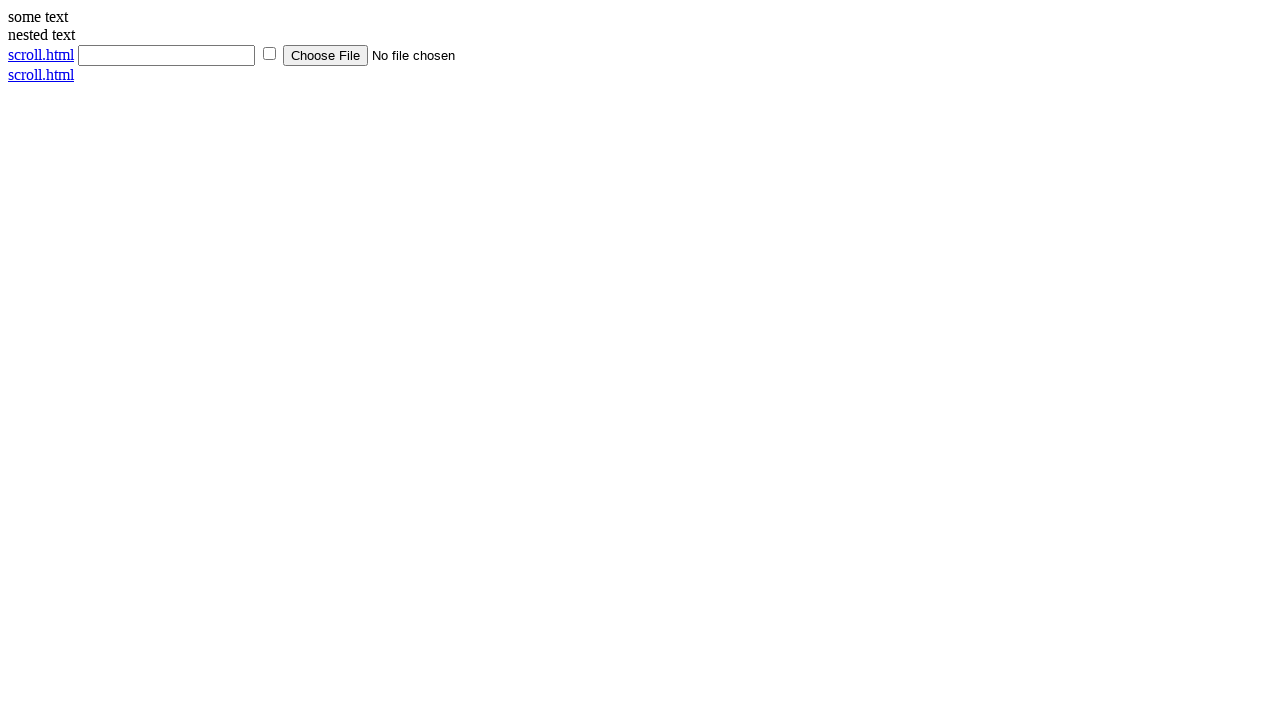

Navigated to shadow DOM example page
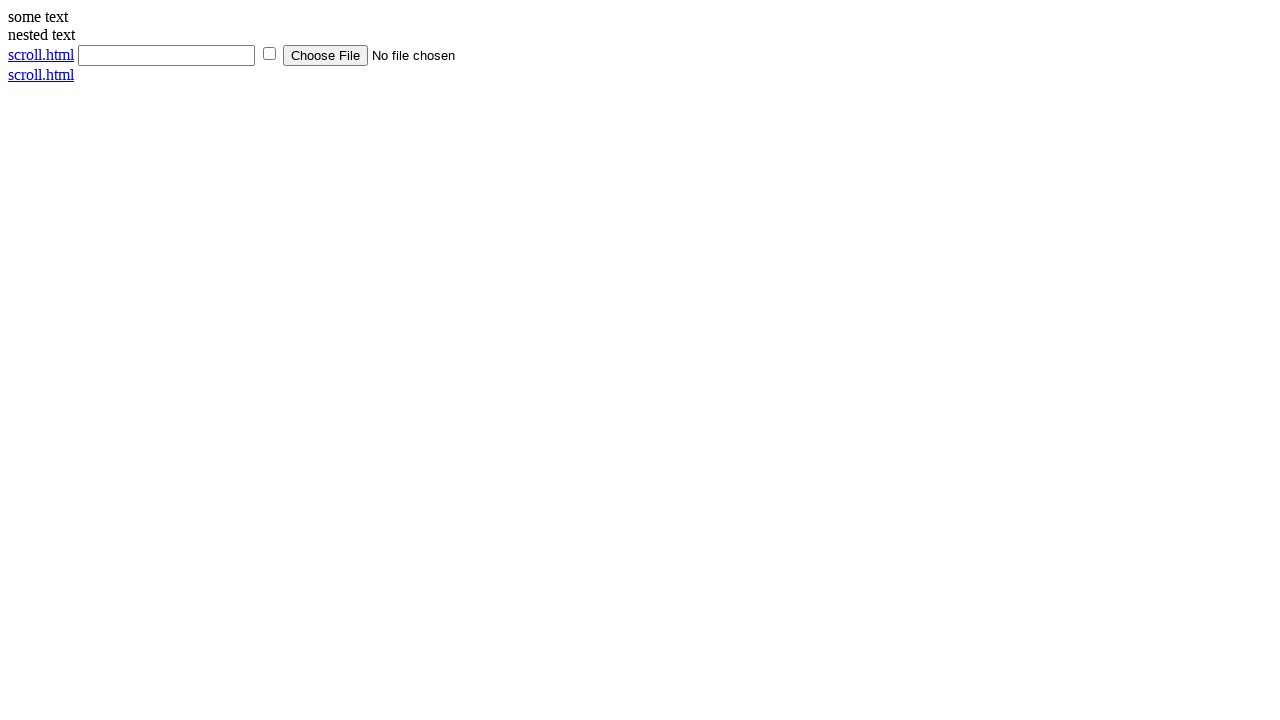

Located shadow host element
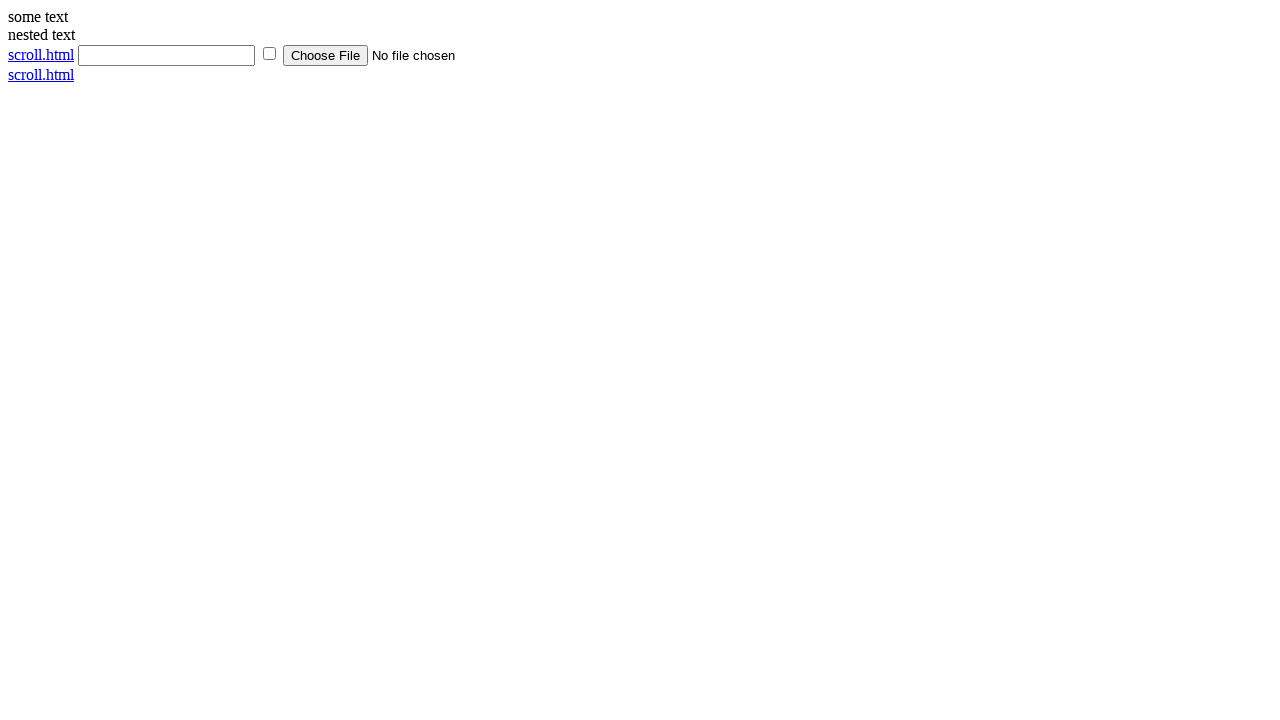

Accessed shadow root and located shadow content element
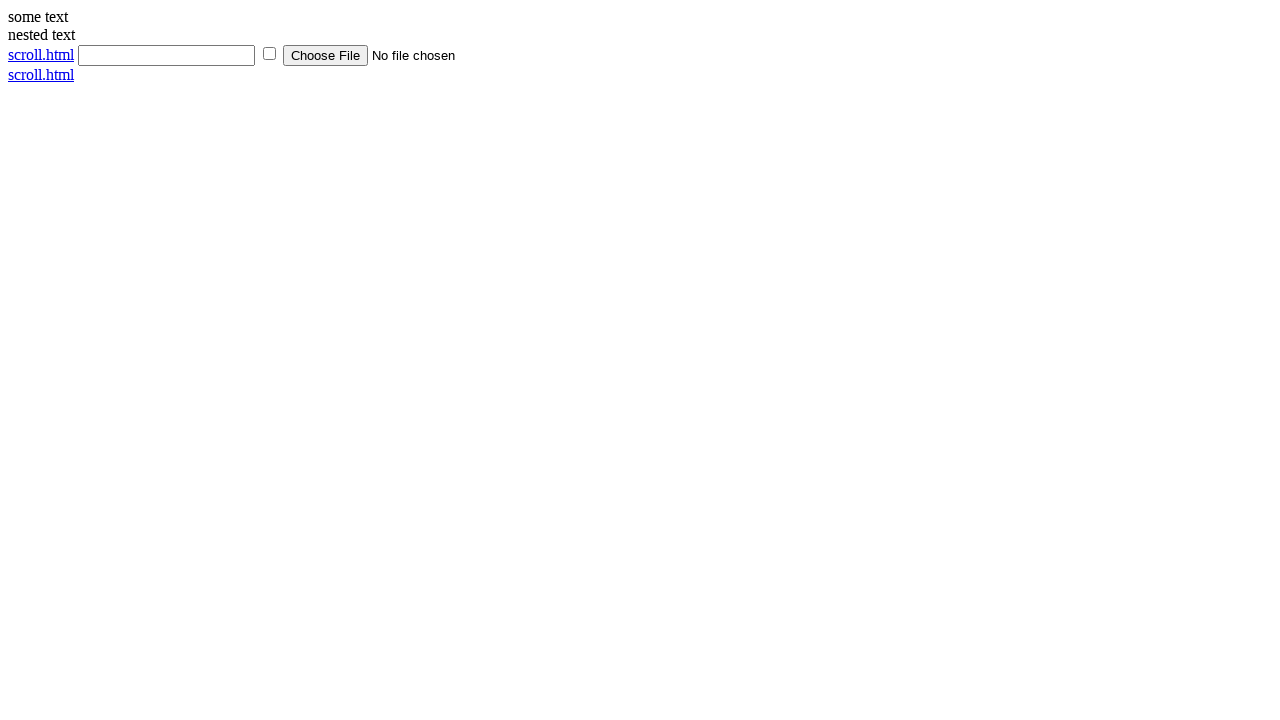

Extracted text from shadow element: 'some text'
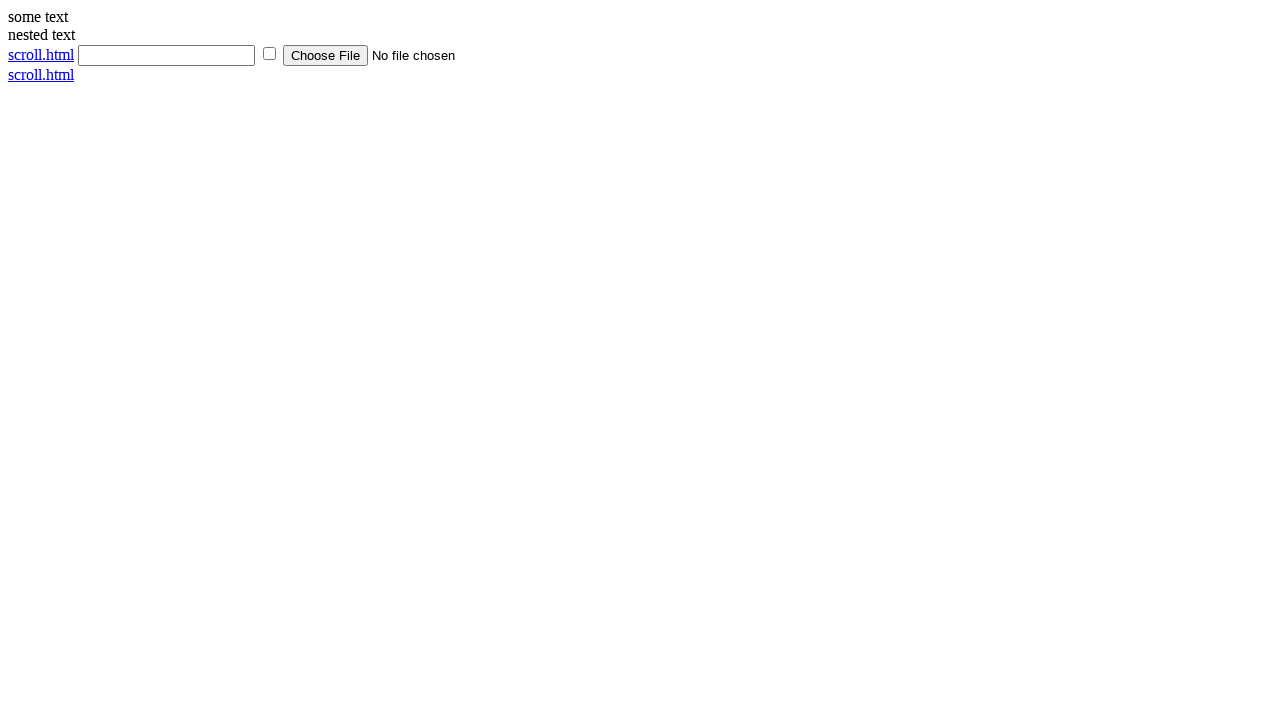

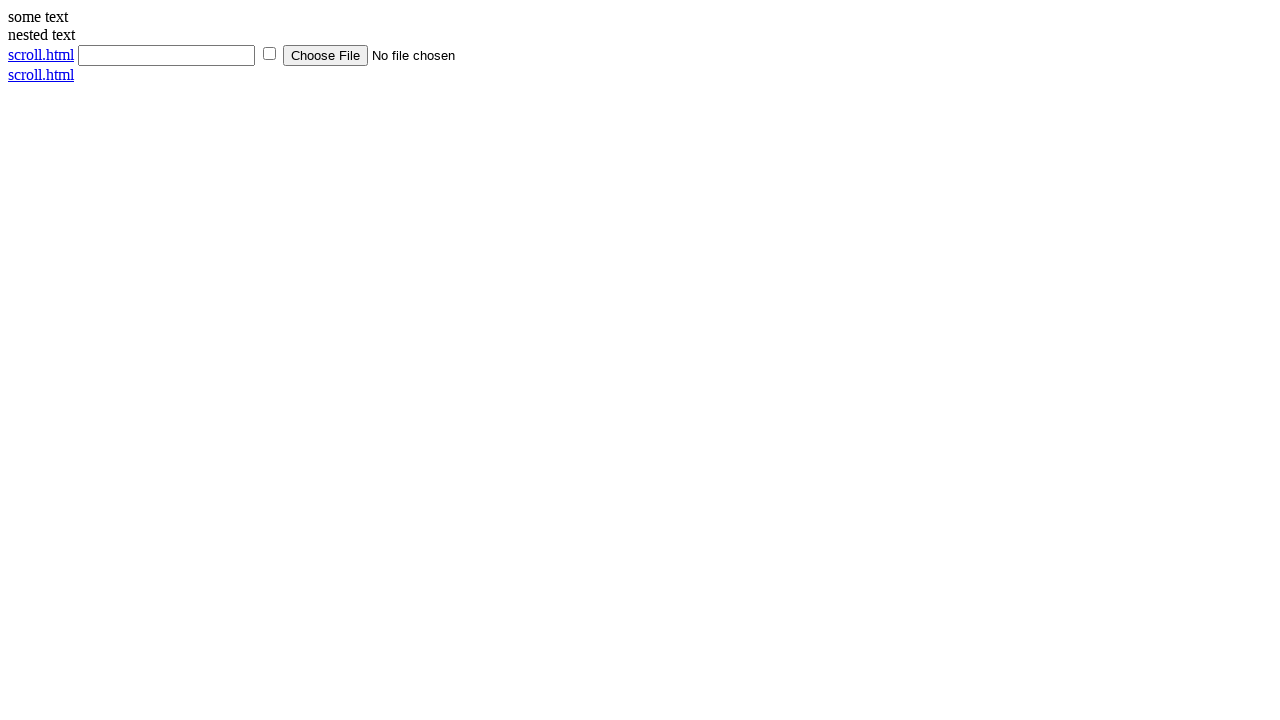